Tests double-click functionality by performing a double-click action on a button and verifying the success message

Starting URL: https://demoqa.com/buttons

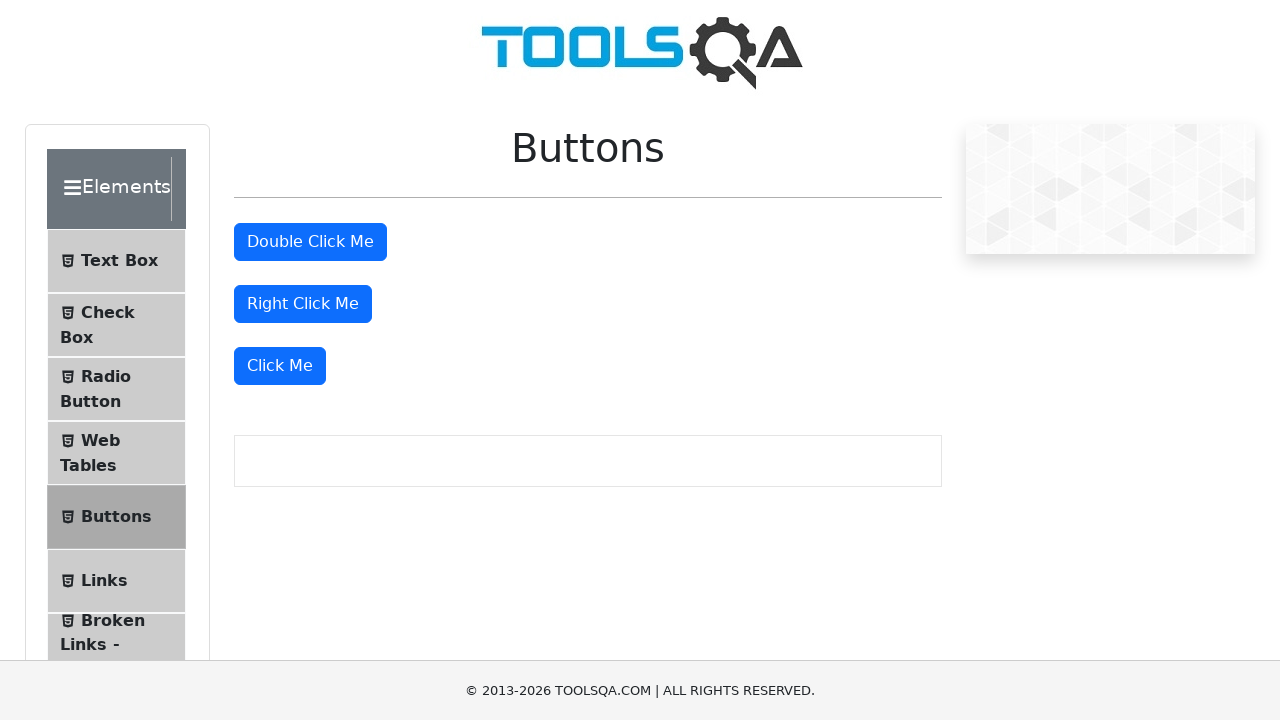

Double-clicked the double-click button at (310, 242) on #doubleClickBtn
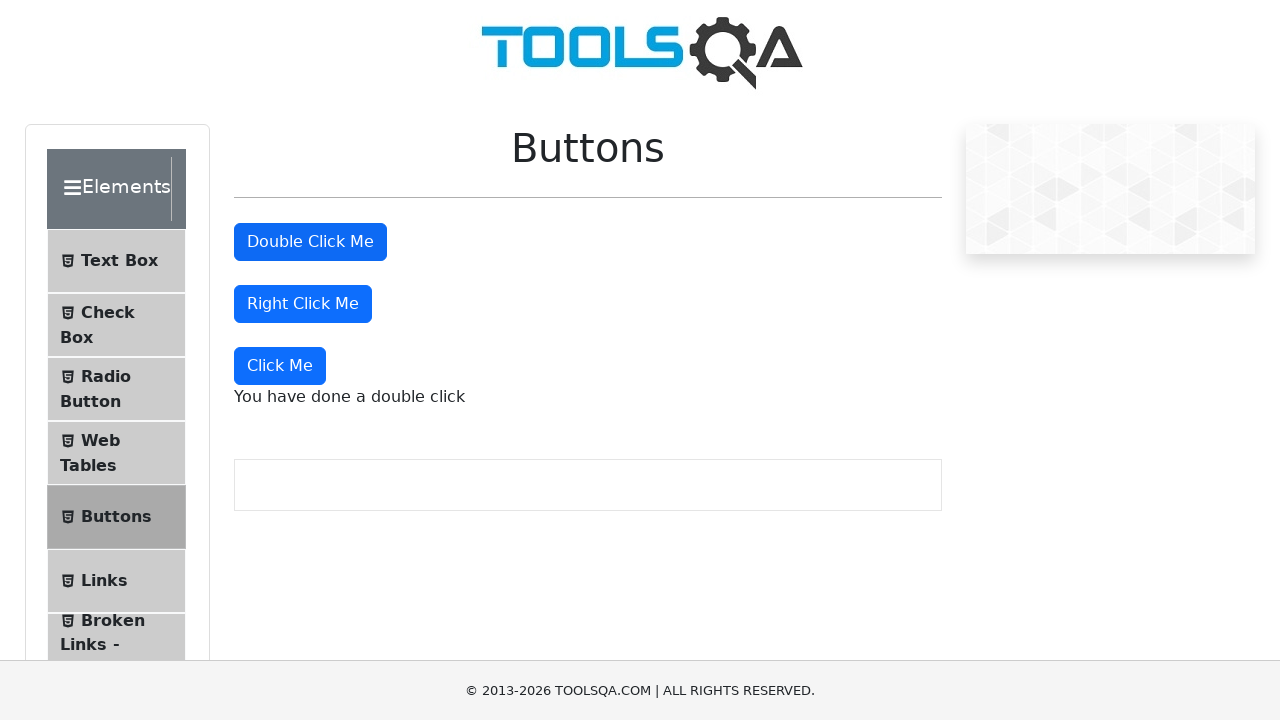

Success message appeared after double-click
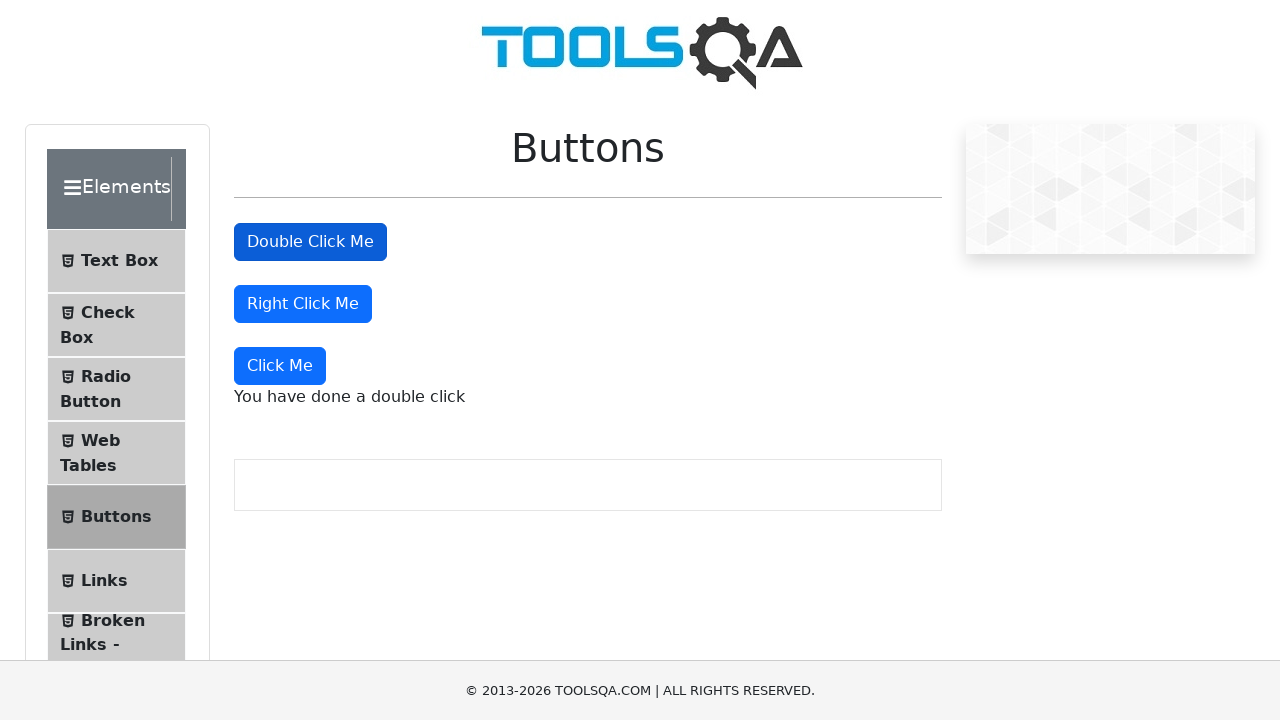

Located success message element
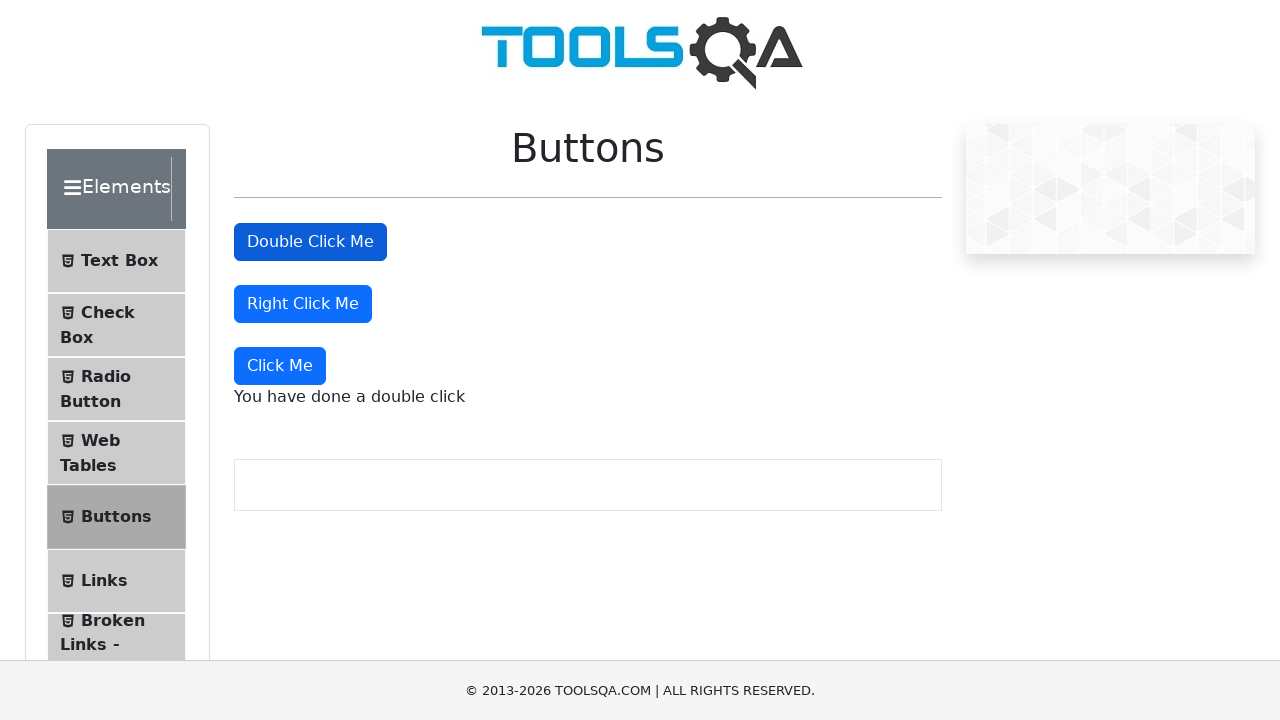

Verified success message text matches expected value
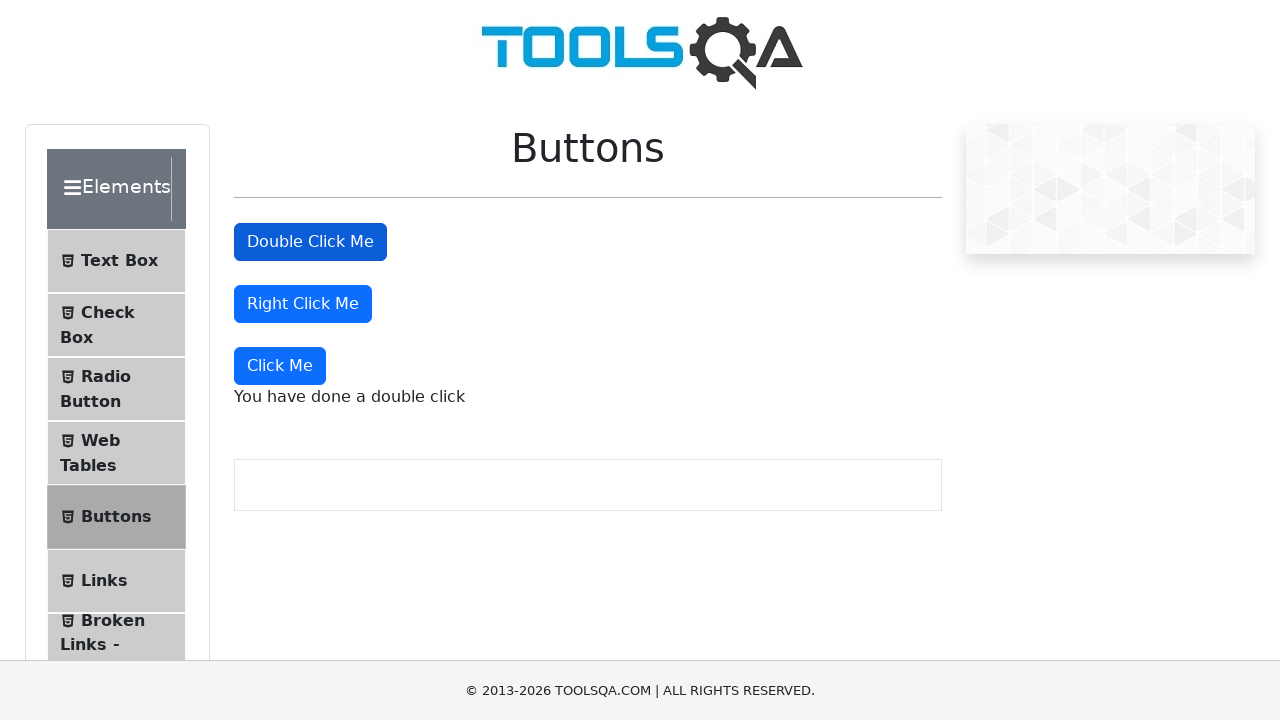

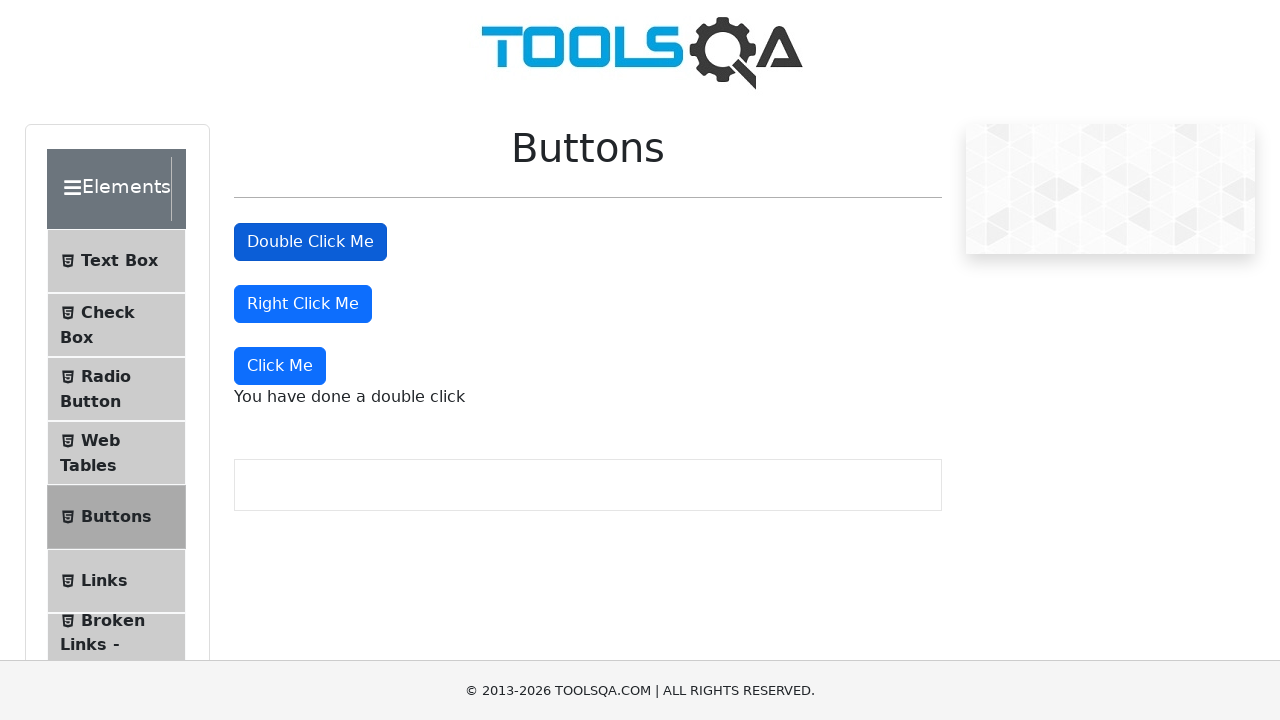